Tests the add/remove elements functionality on HeroKuapp by clicking the Add button and verifying that a Delete button appears

Starting URL: http://the-internet.herokuapp.com/add_remove_elements/

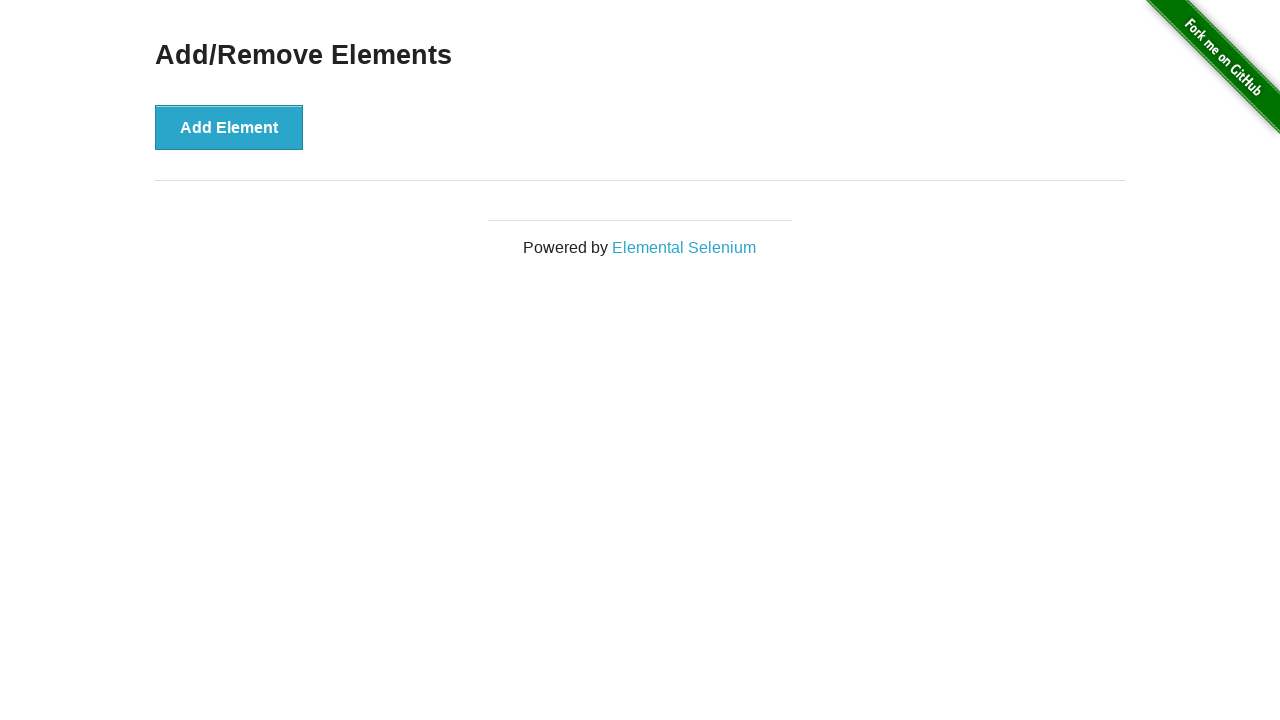

Clicked the Add Element button at (229, 127) on [onclick='addElement()']
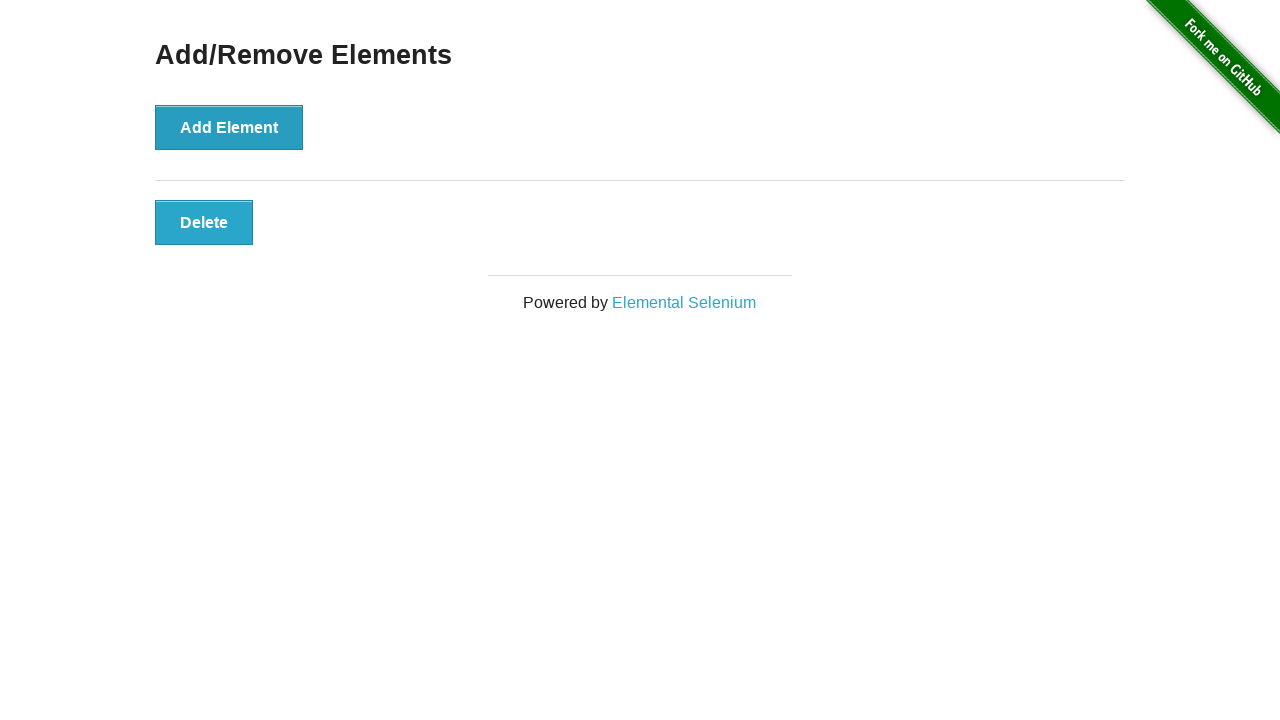

Delete button appeared after adding element
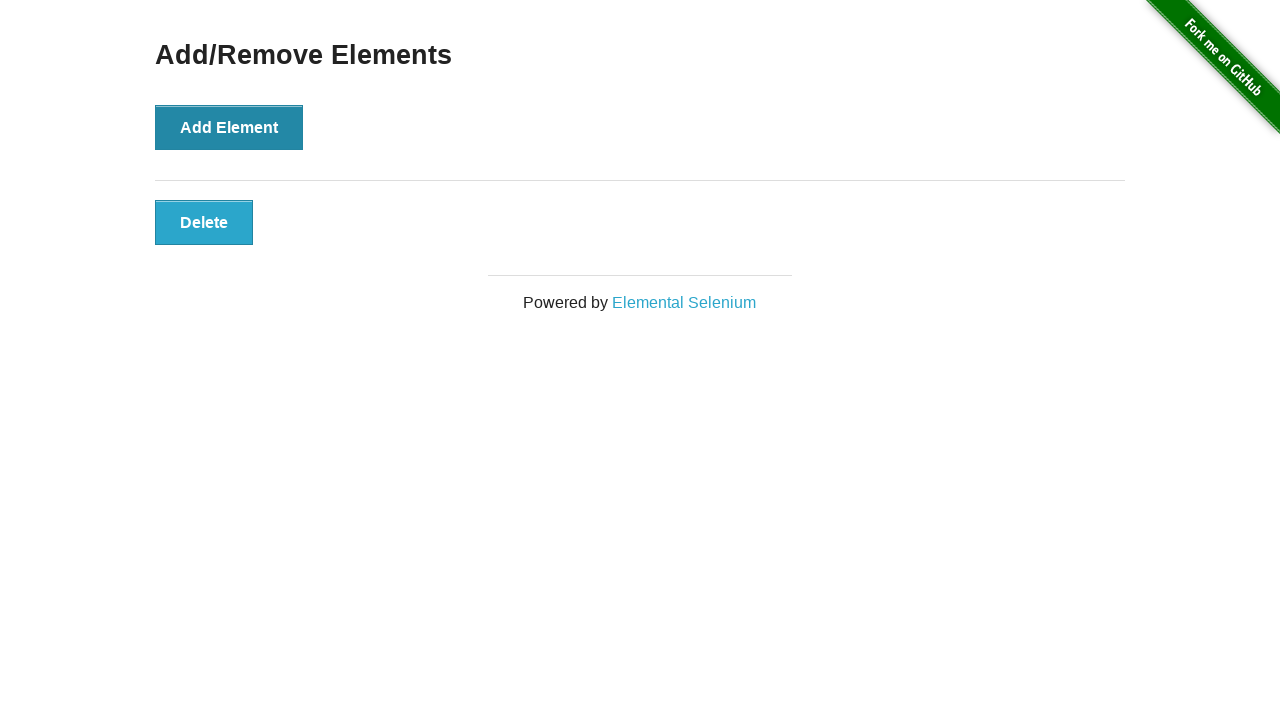

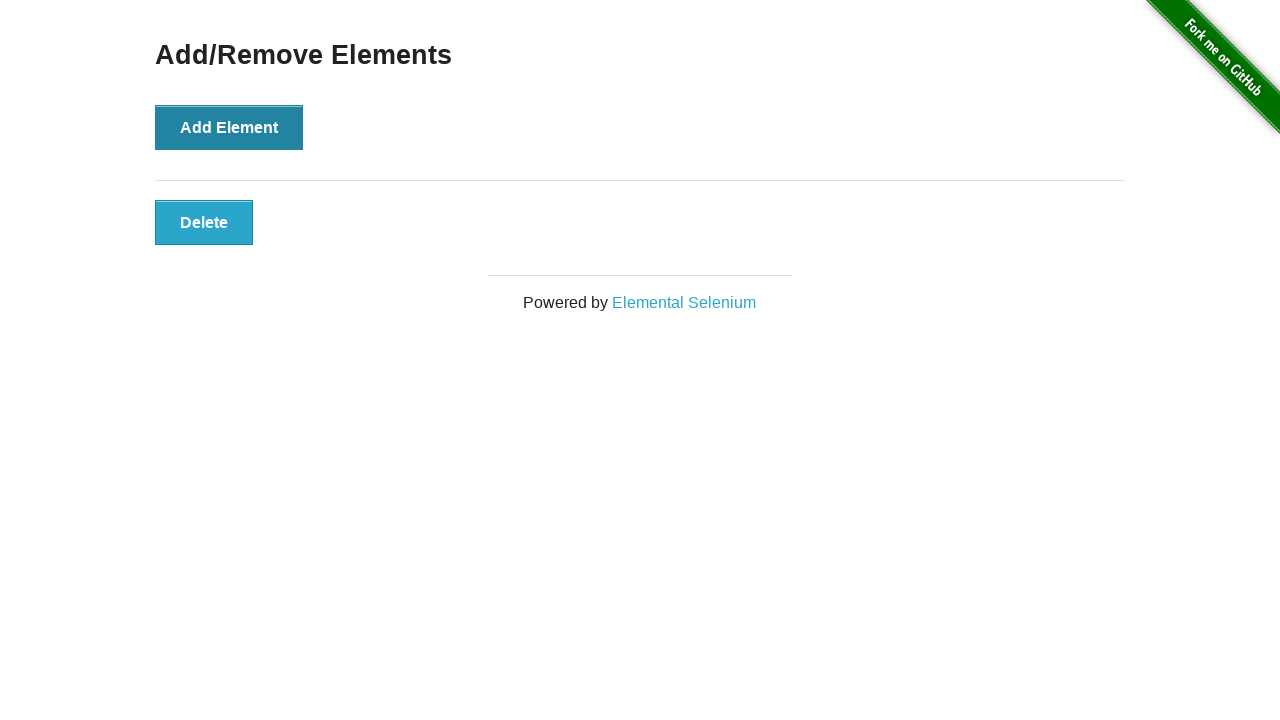